Navigates to Indeed.com, maximizes the browser window, and clears all cookies as a basic browser management test.

Starting URL: https://www.indeed.com

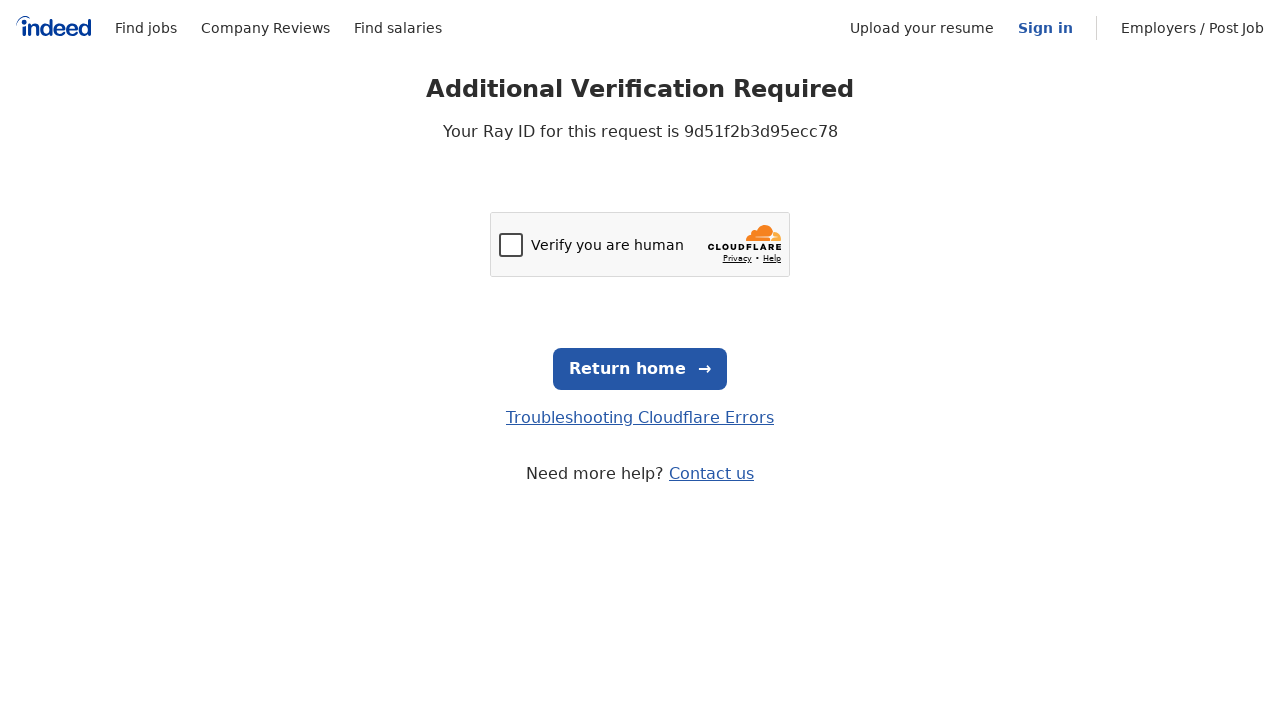

Navigated to https://www.indeed.com
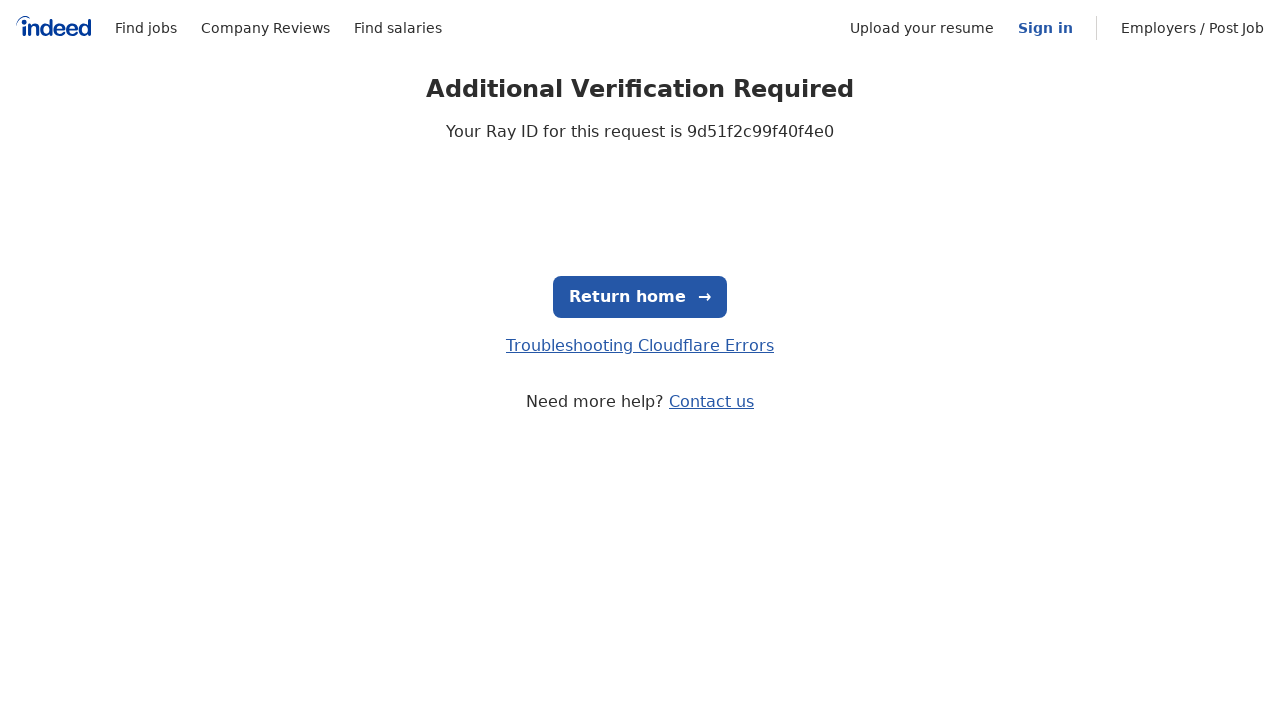

Maximized browser window to 1920x1080
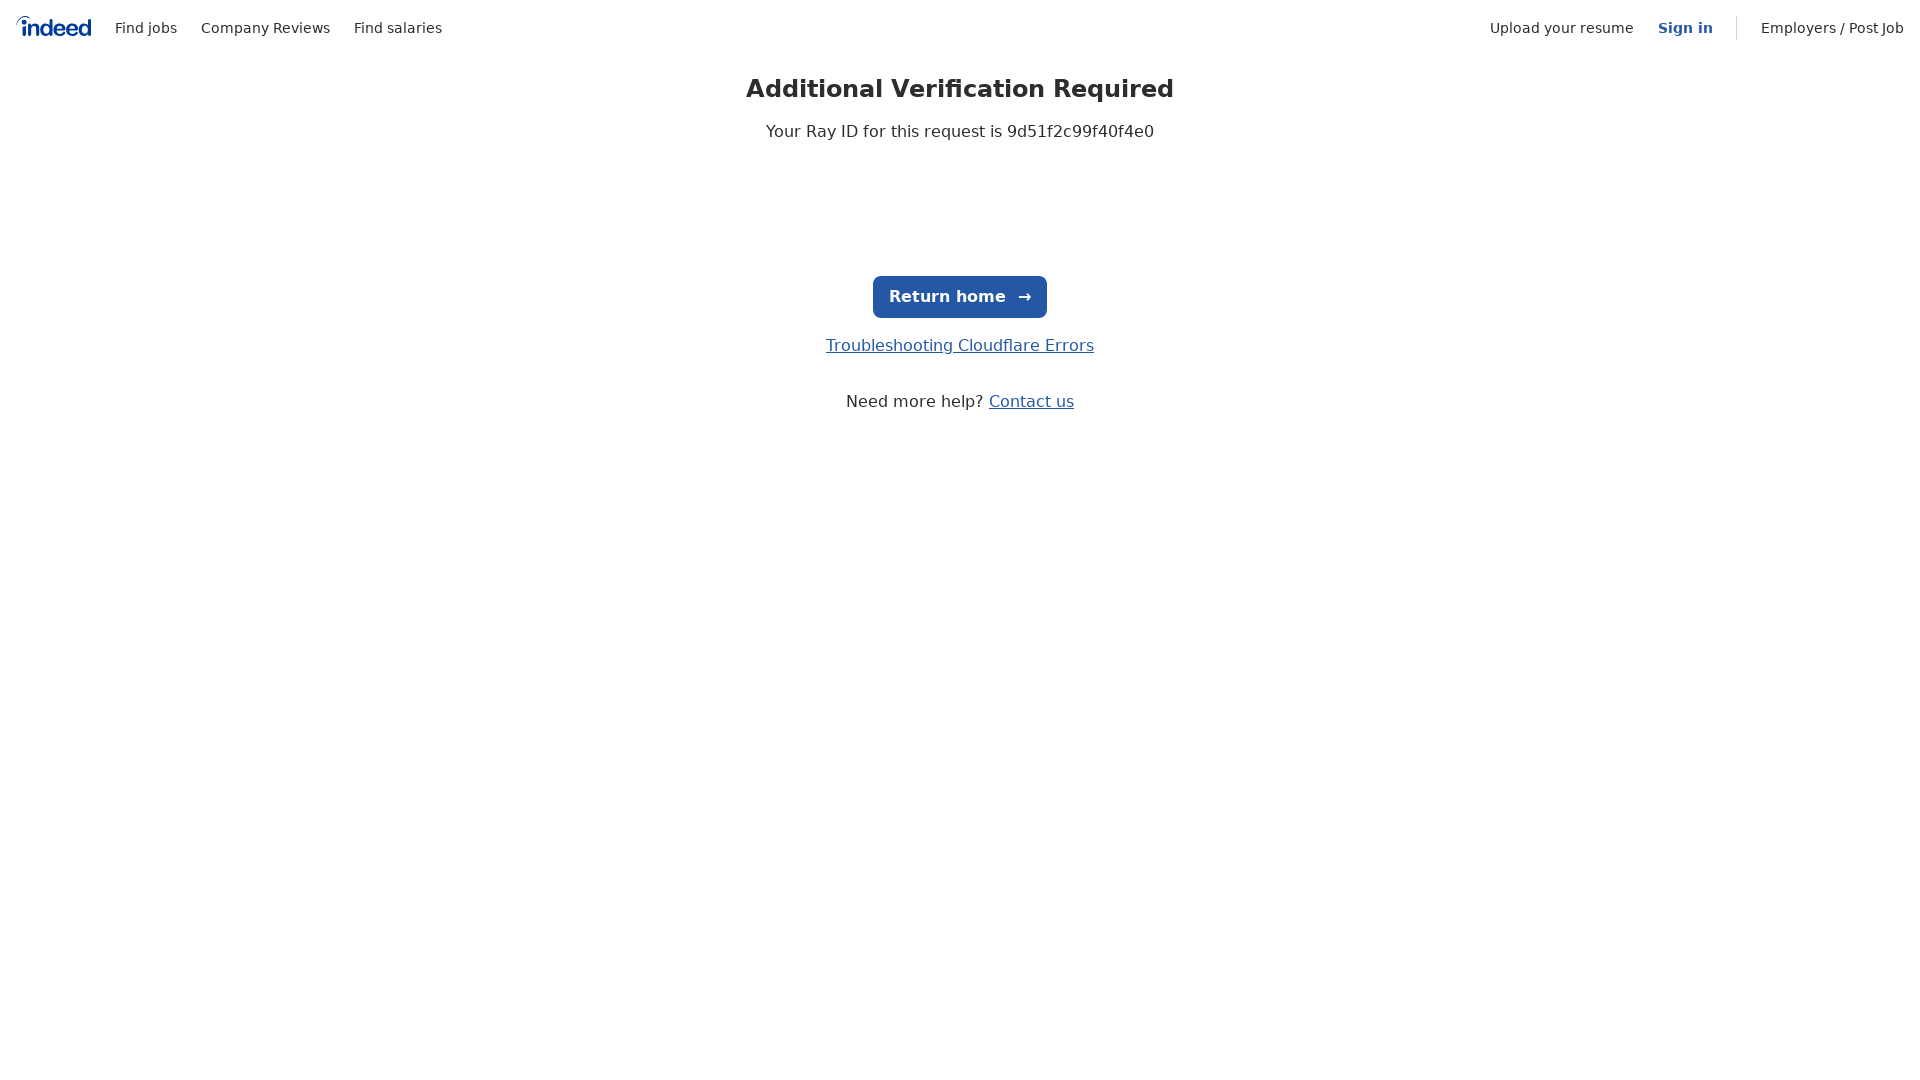

Cleared all cookies from browser context
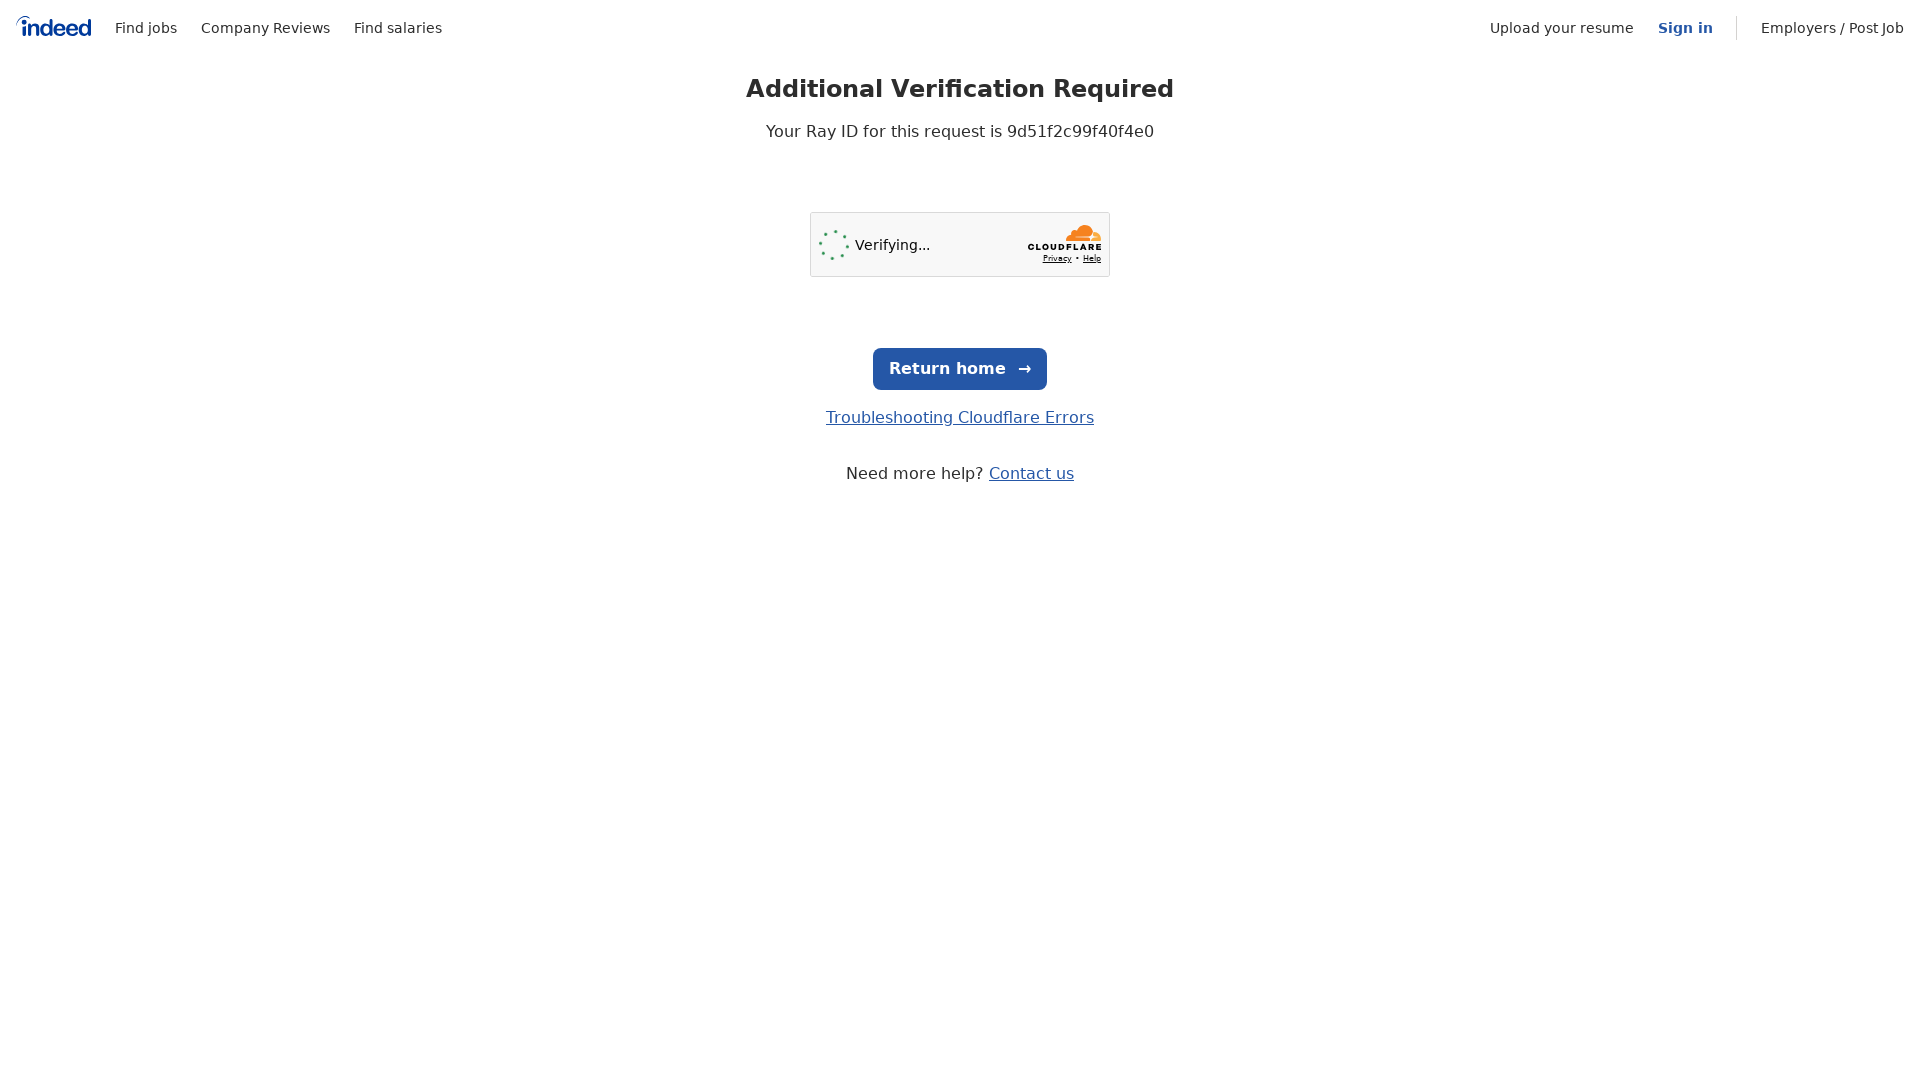

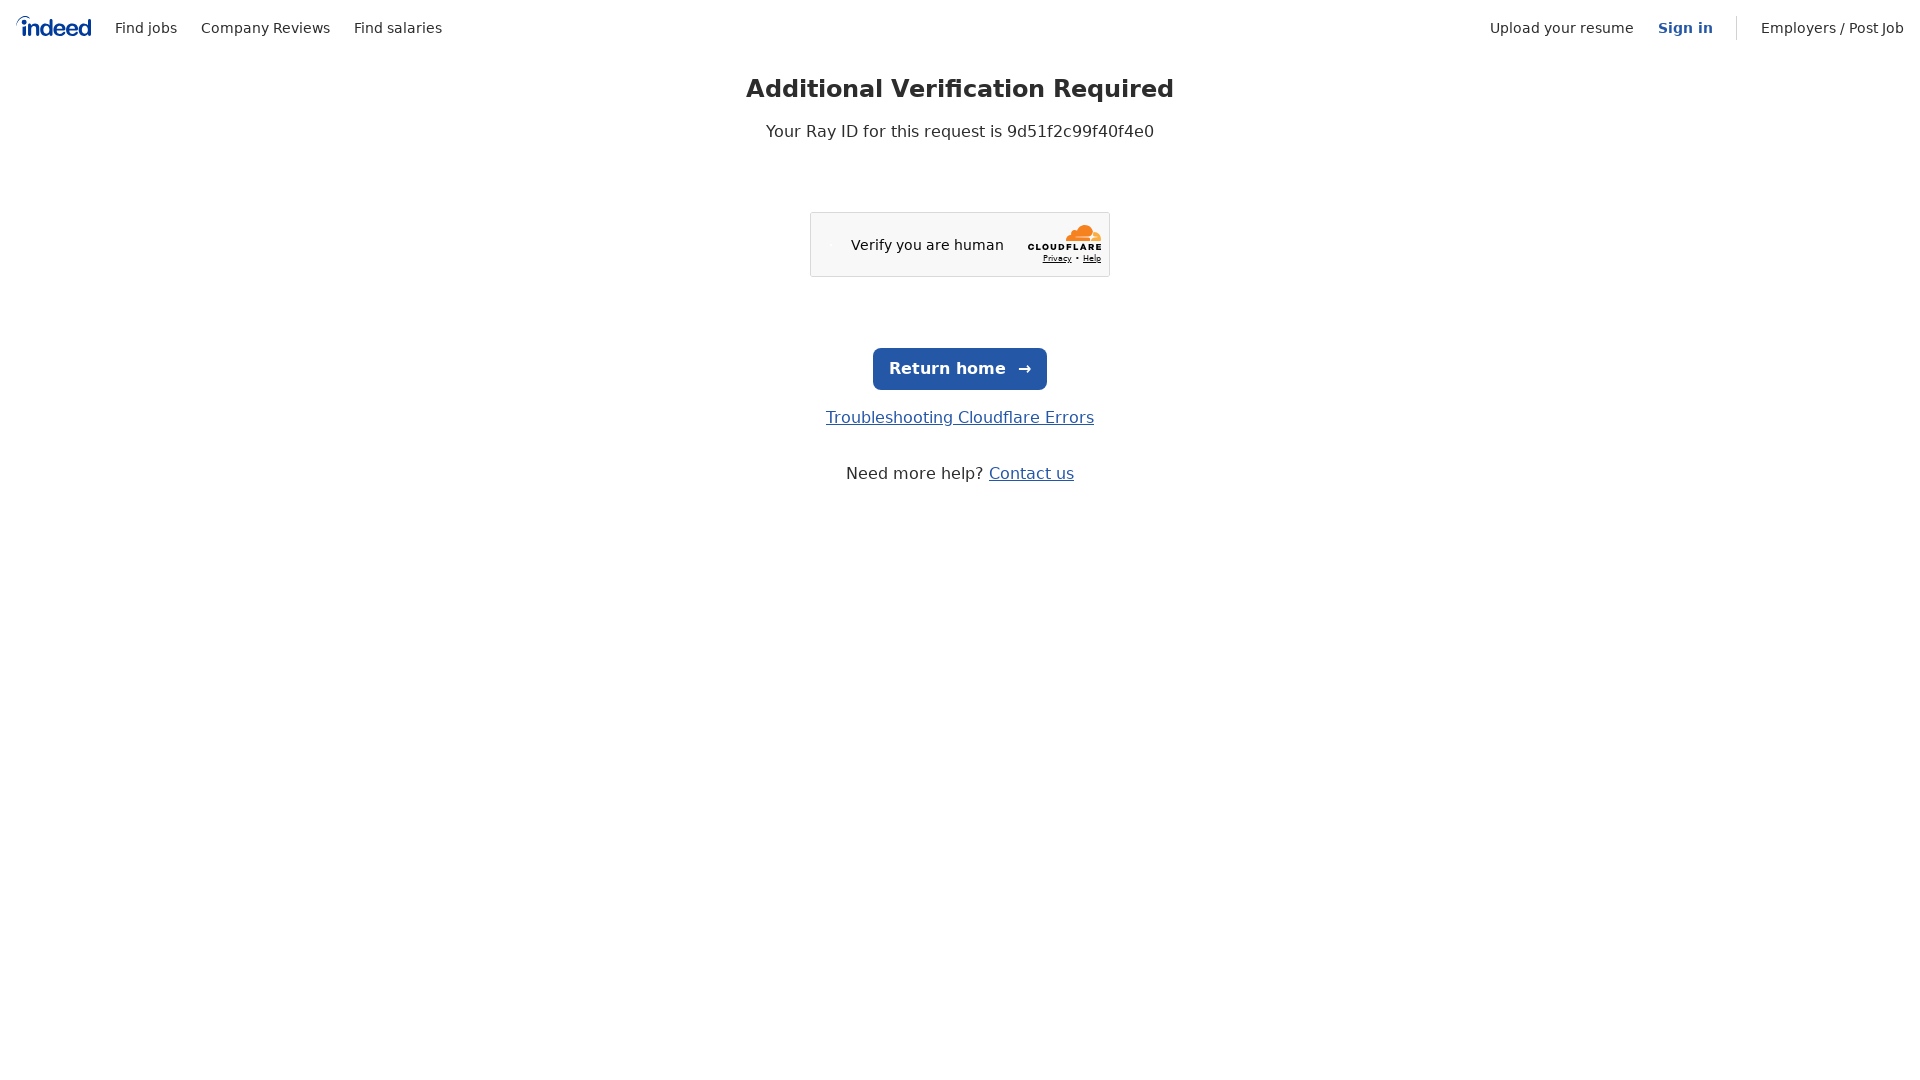